Navigates to the KBO (Korean Baseball Organization) team rankings page, selects a year from the dropdown, and verifies that the team statistics table loads with the expected data.

Starting URL: https://www.koreabaseball.com/record/teamrank/teamrank.aspx

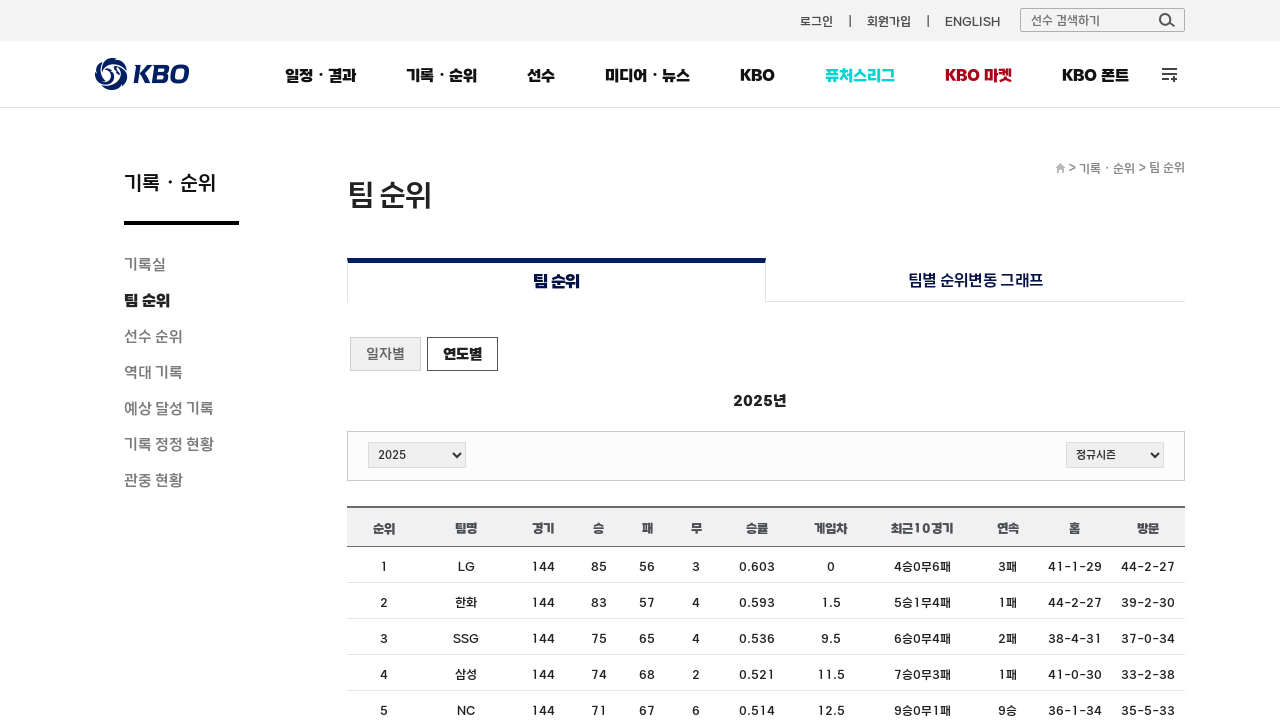

Year dropdown selector became available
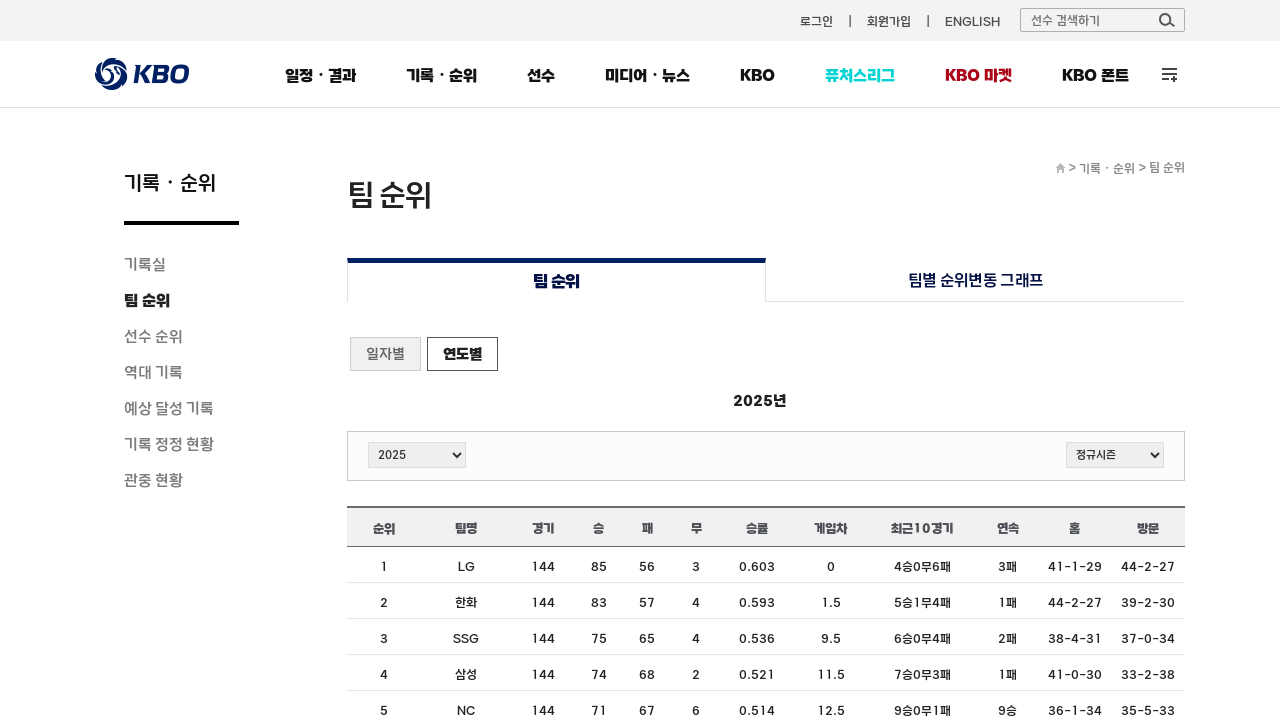

Selected 2023 from year dropdown on select
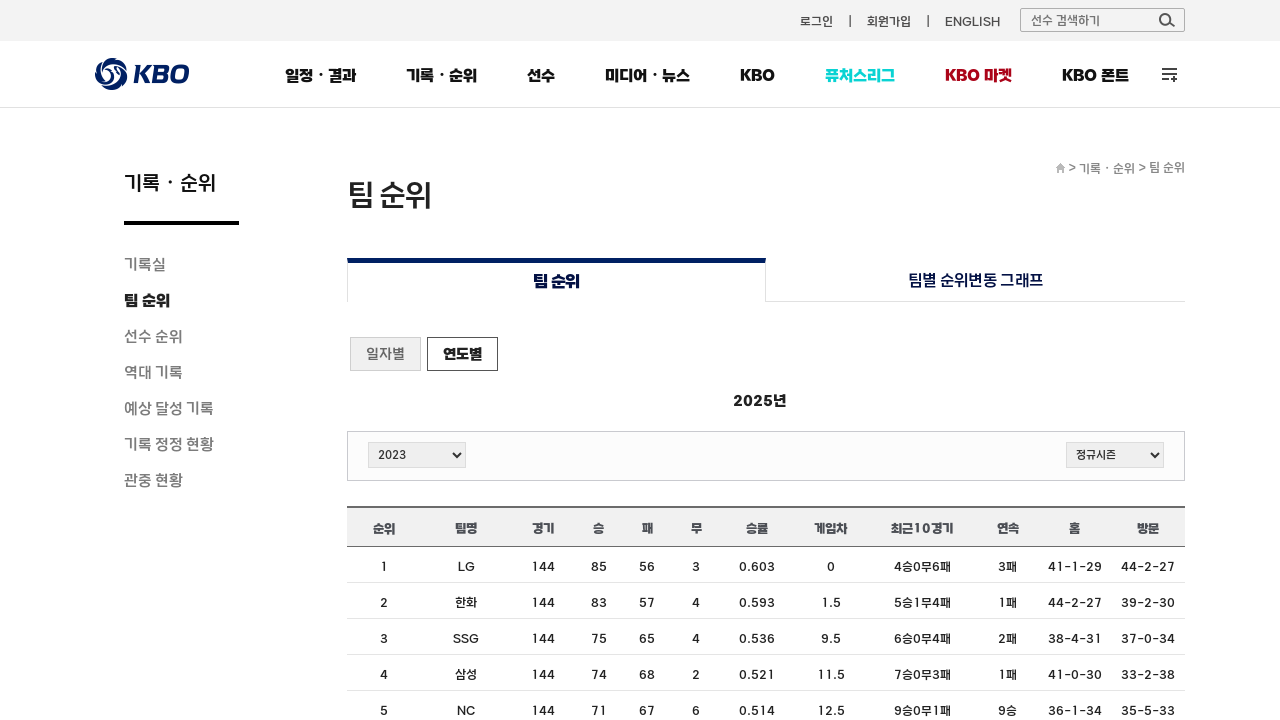

Team ranking table loaded
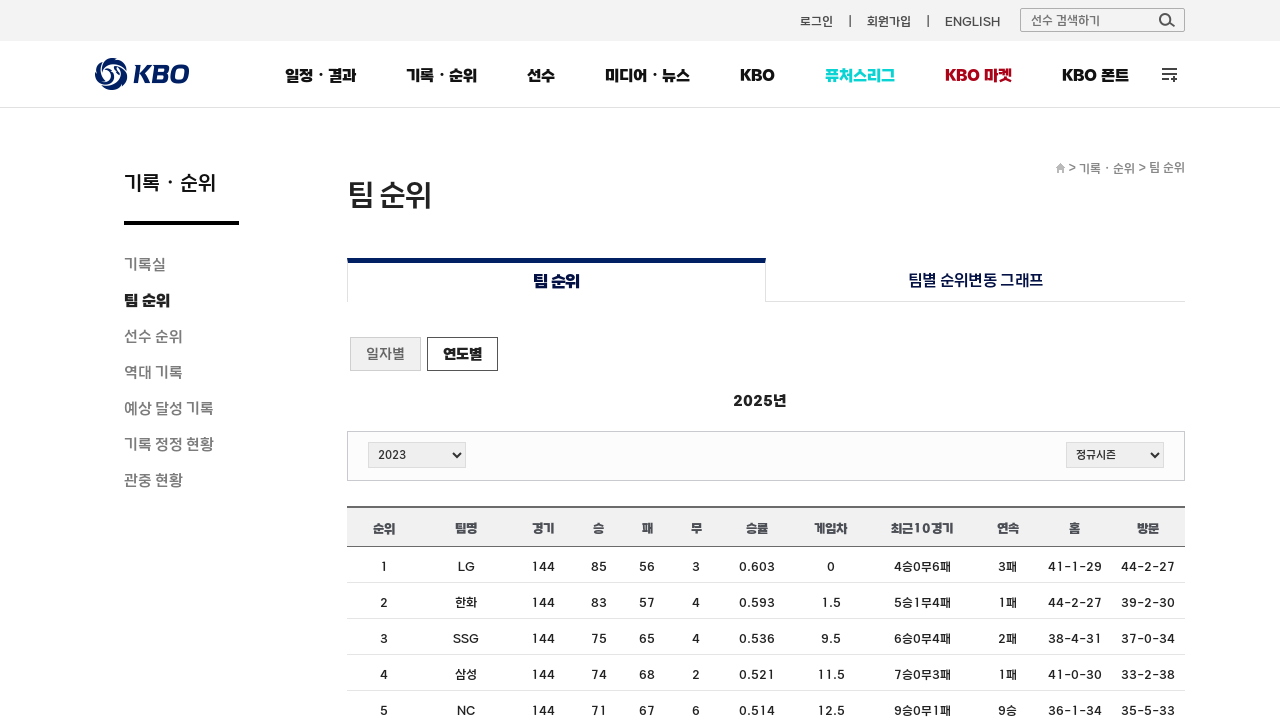

Team statistics data populated in table
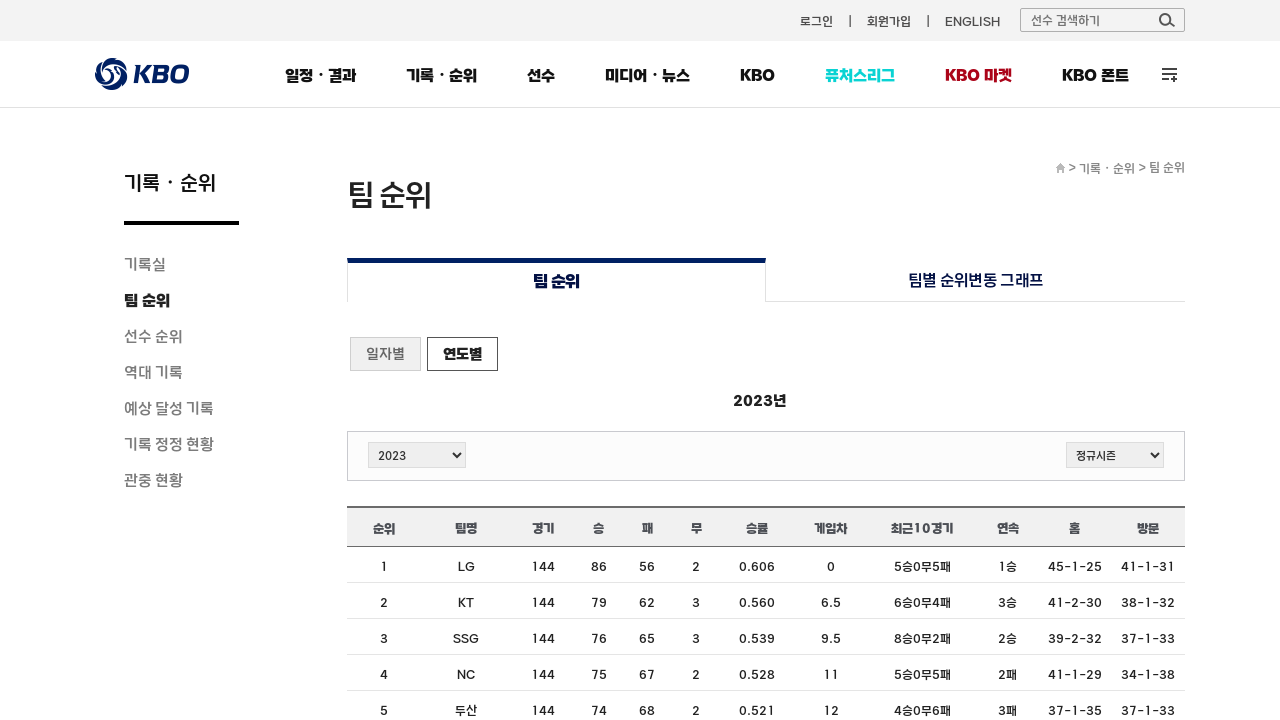

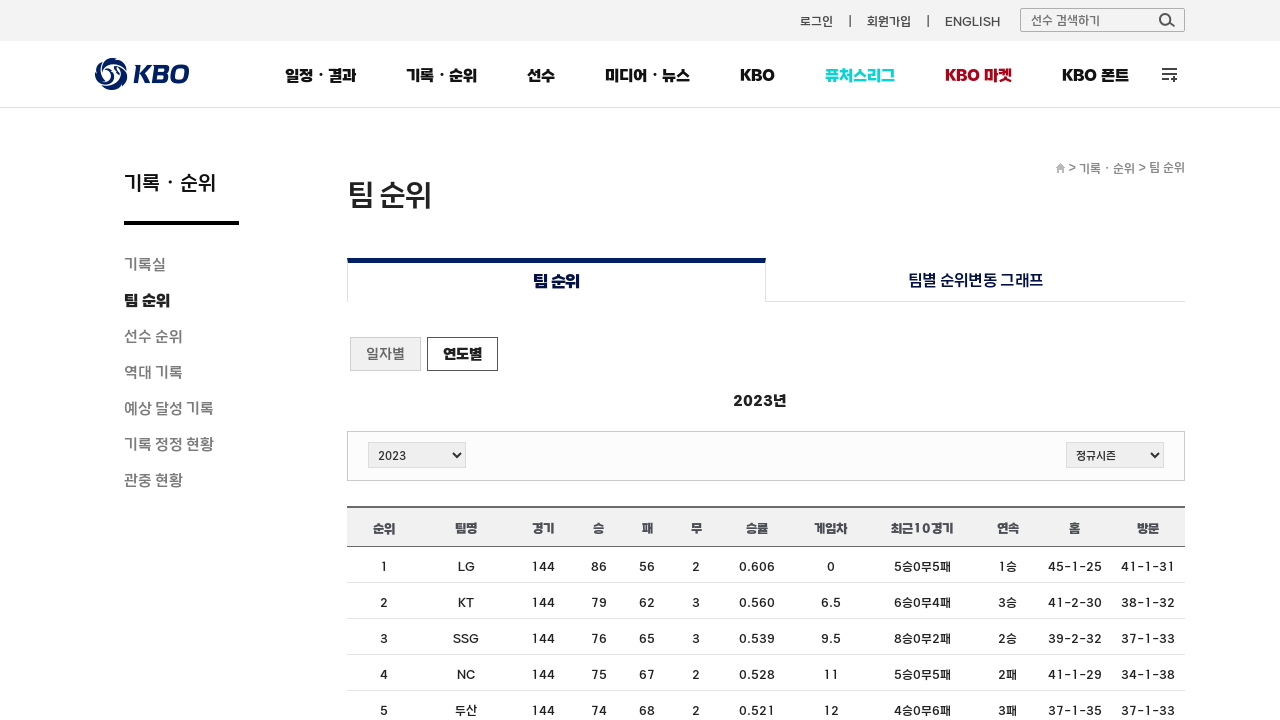